Navigates to broken links page and triggers a JavaScript alert dialog

Starting URL: https://demoqa.com/broken

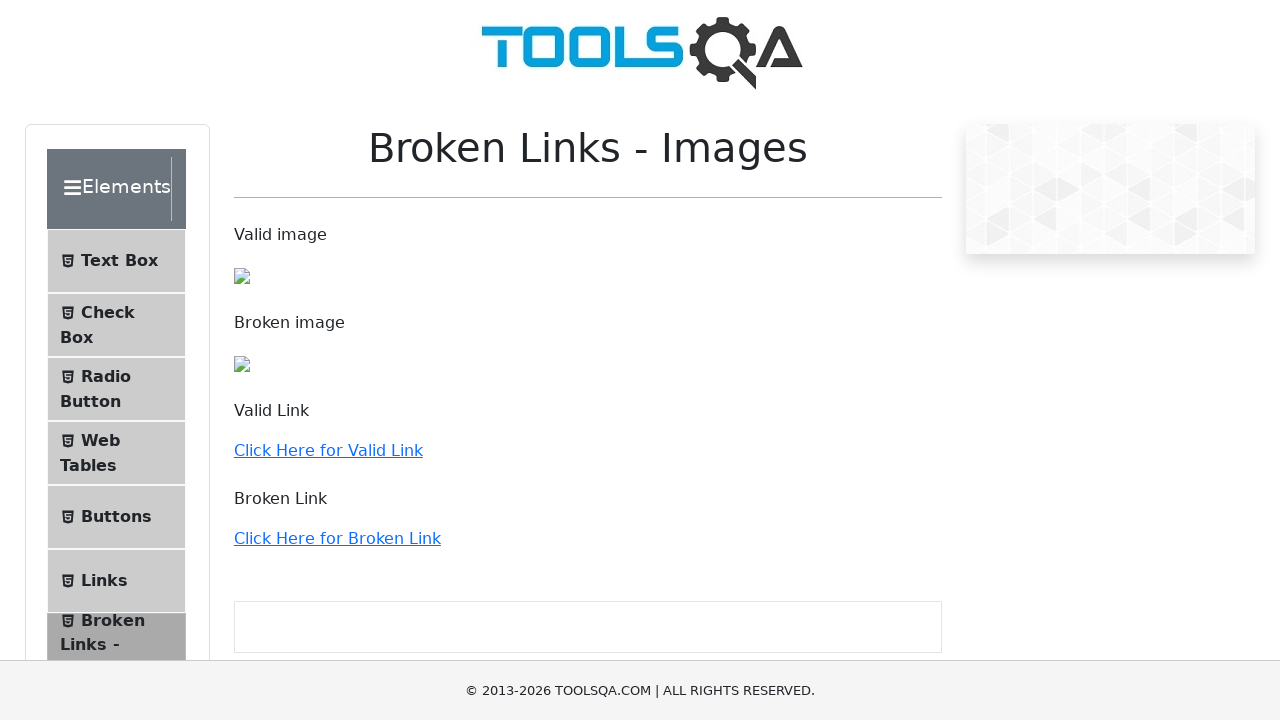

Navigated to broken links page
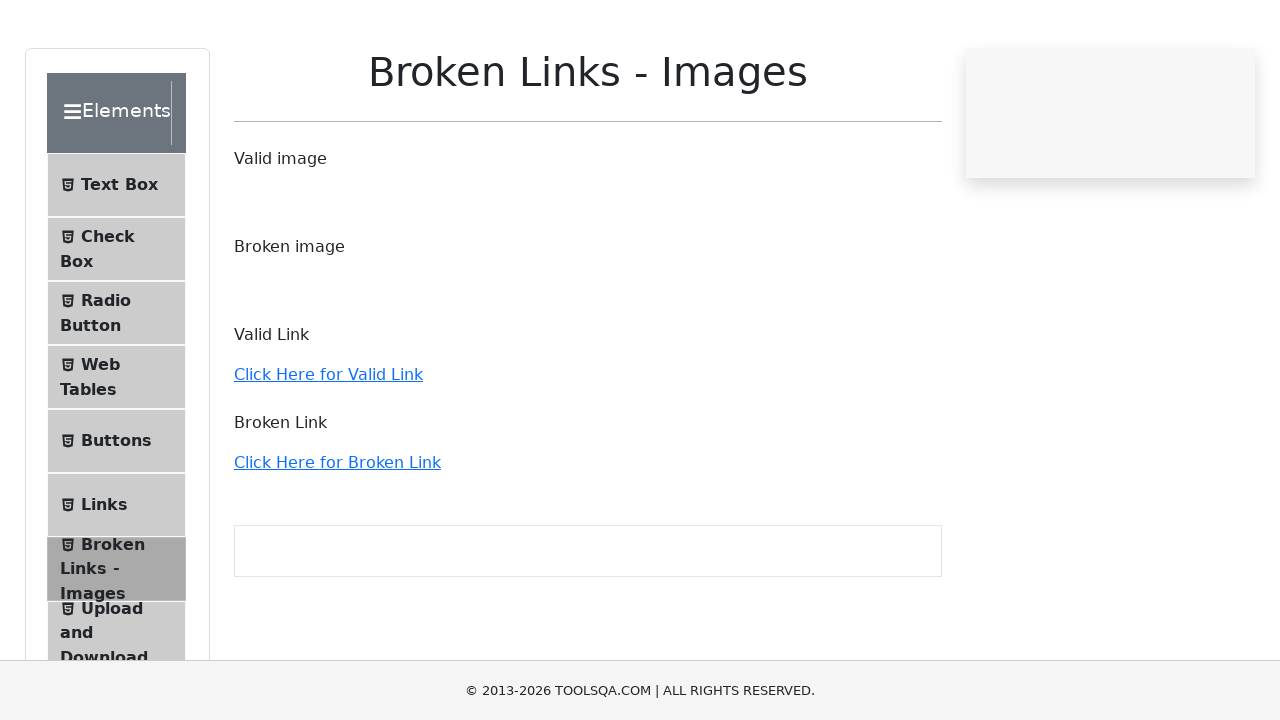

Triggered JavaScript alert dialog with message 'Alert Boxumuz'
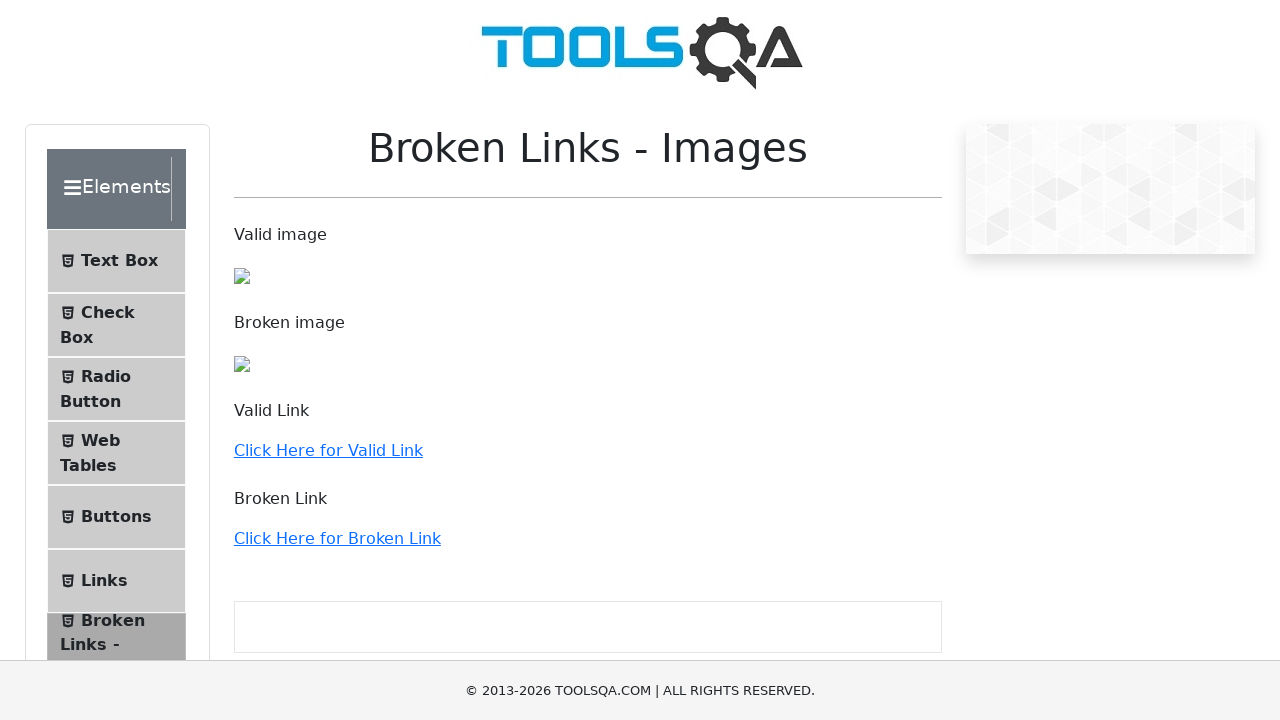

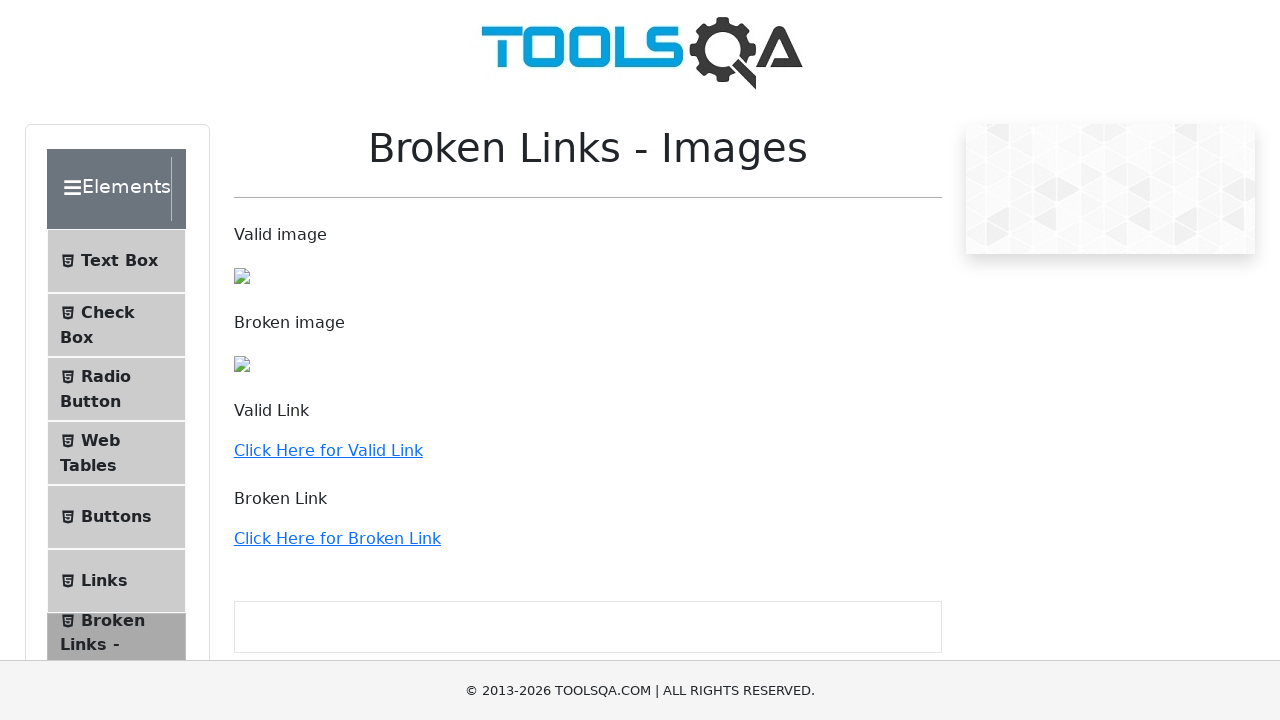